Tests clicking a button that changes the page title text after a delay

Starting URL: https://igorsmasc.github.io/praticando_waits/

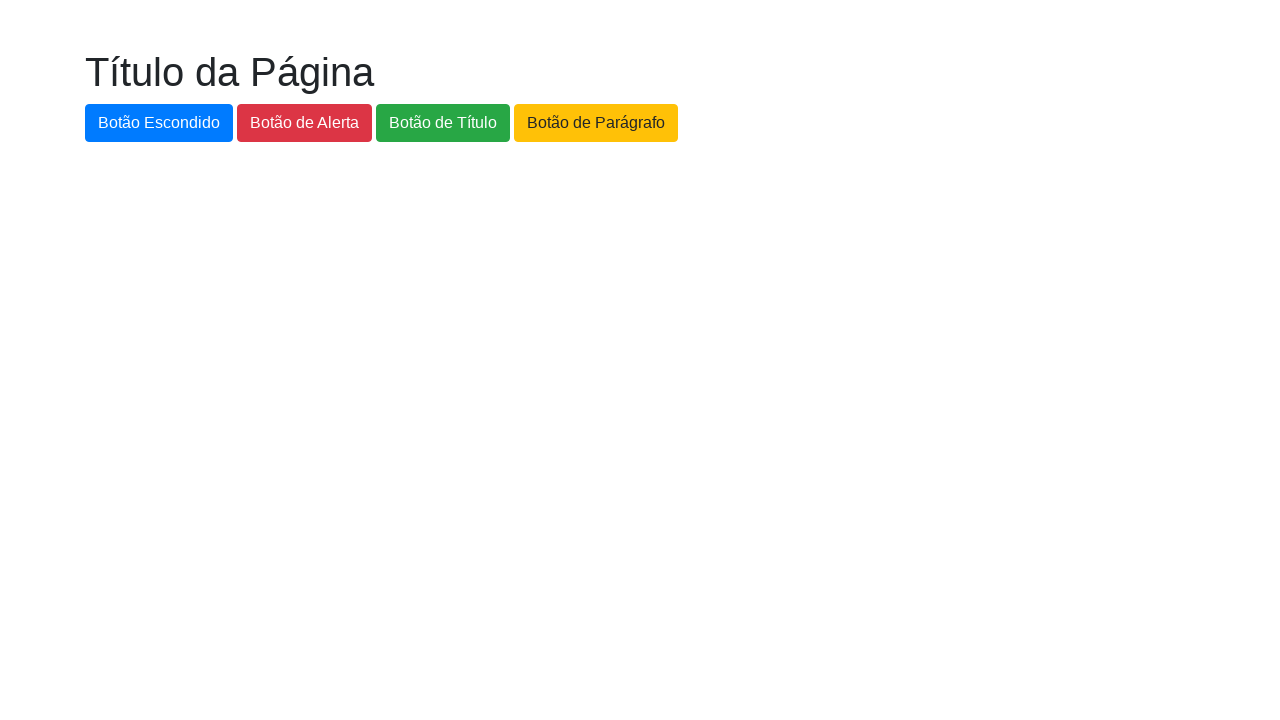

Clicked button with ID 'botao-titulo' to trigger title change at (443, 123) on #botao-titulo
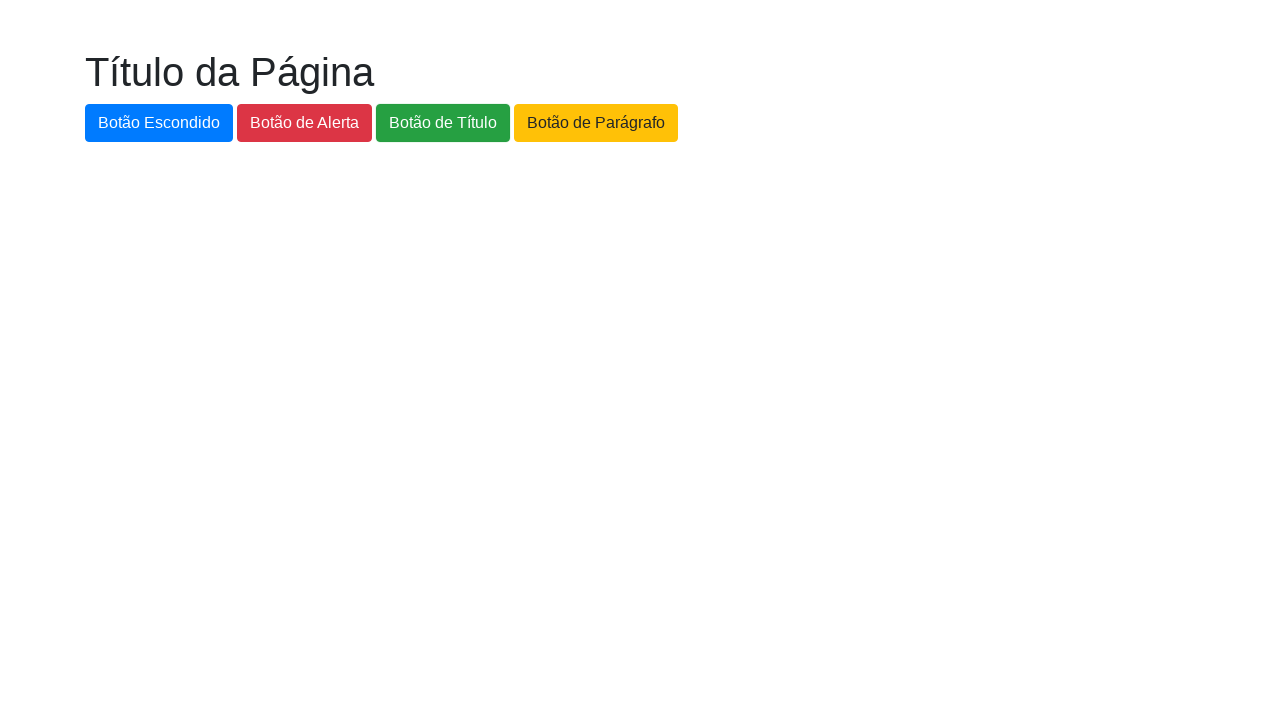

Page title changed to 'Novo Título da Página' after delay
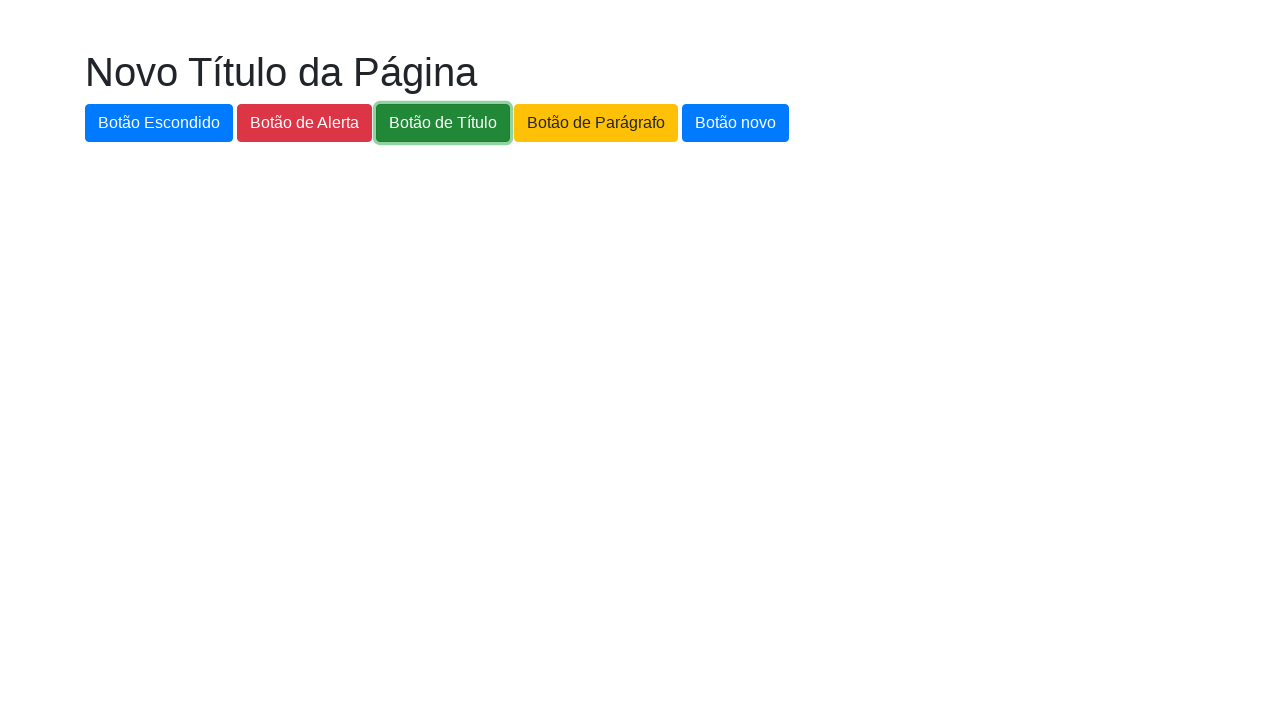

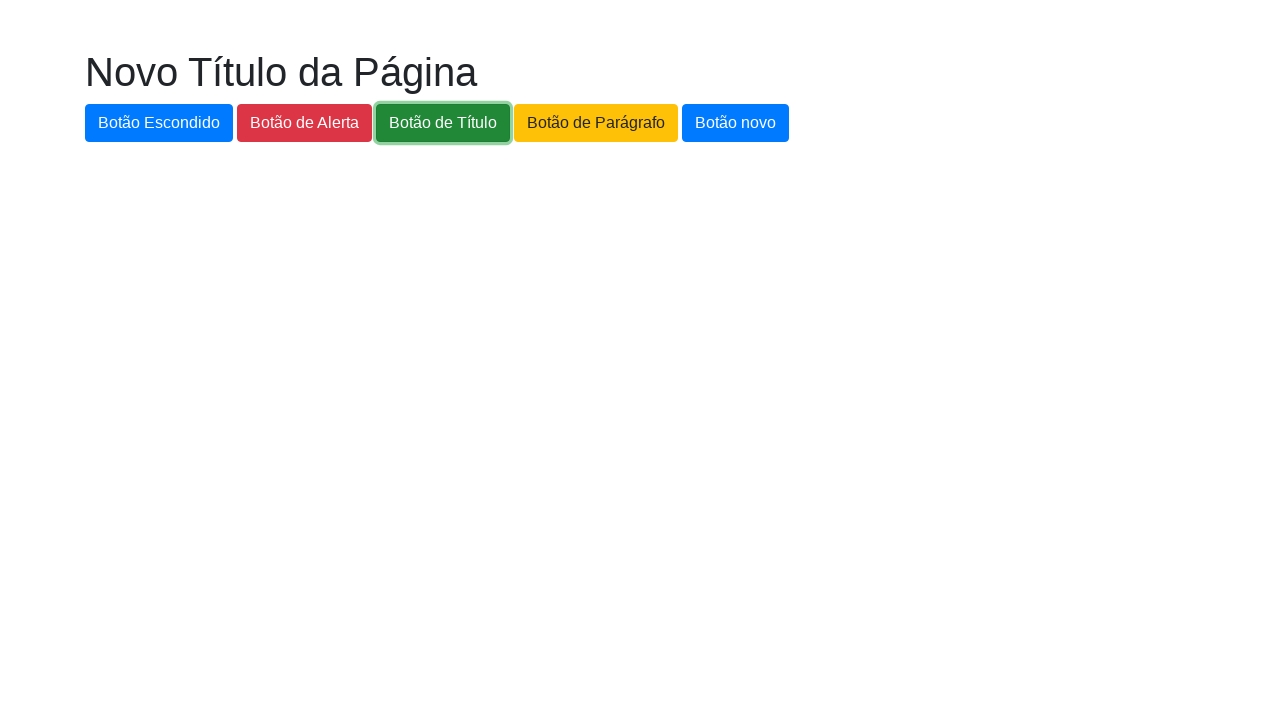